Demonstrates how to handle a calendar/date picker in Selenium by using JavaScript to directly set the date value in the input field

Starting URL: http://seleniumpractise.blogspot.com/2016/08/how-to-handle-calendar-in-selenium.html

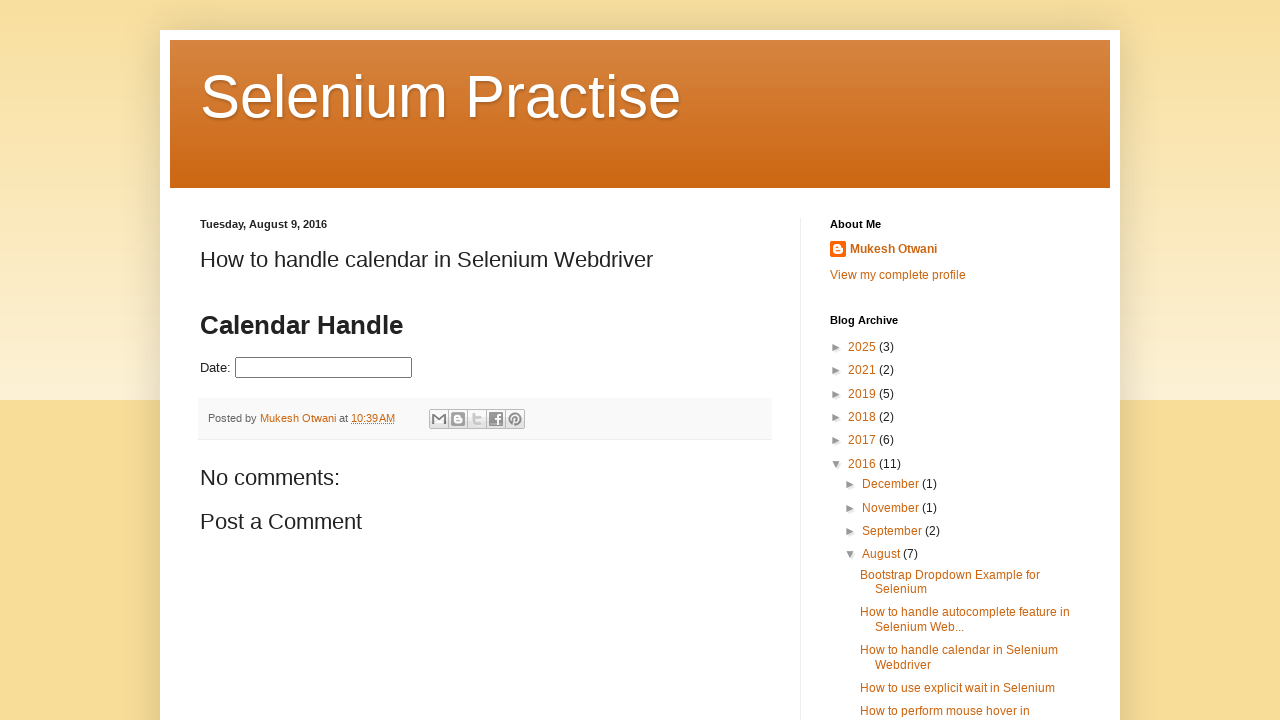

Navigated to calendar/datepicker practice page
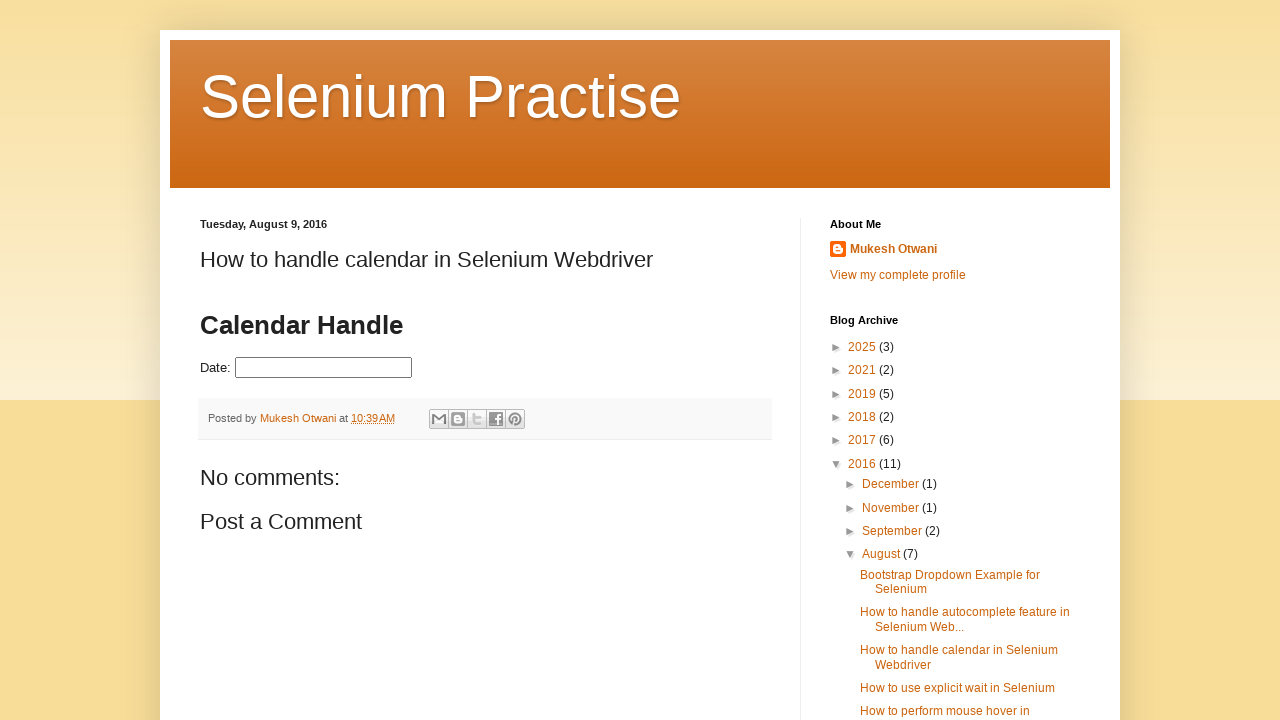

Used JavaScript to set datepicker value to 11/12/2024
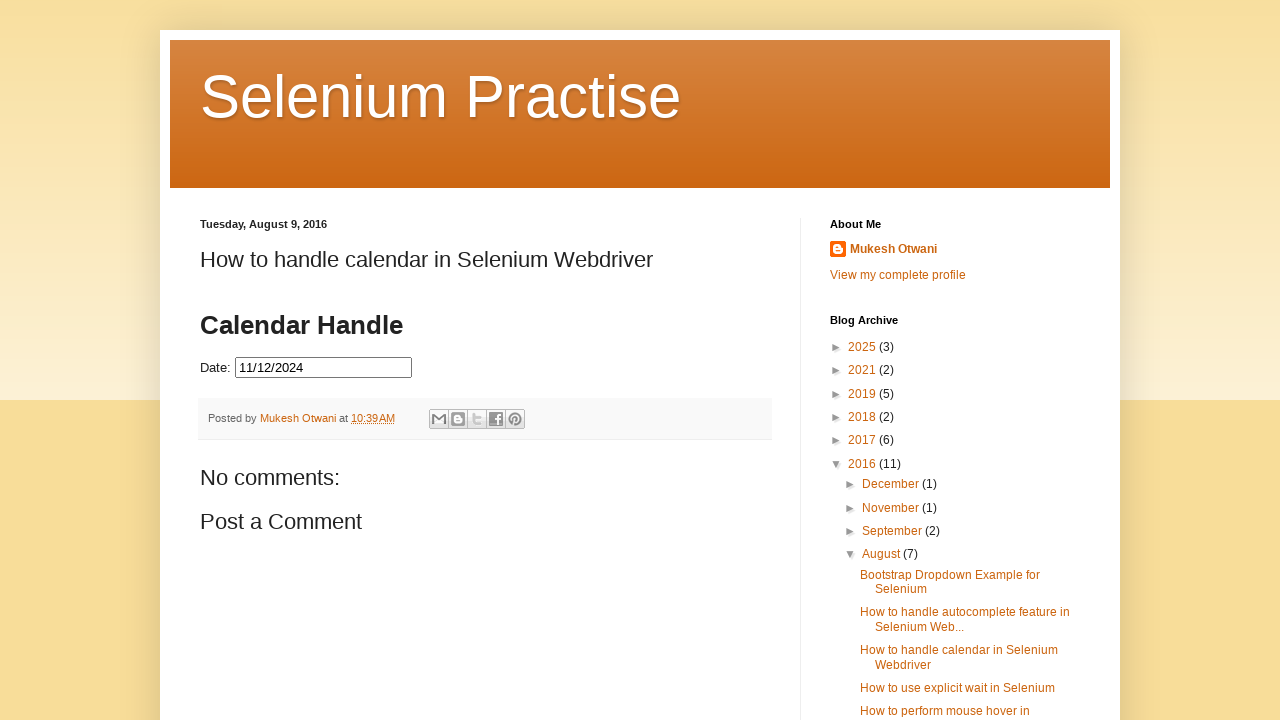

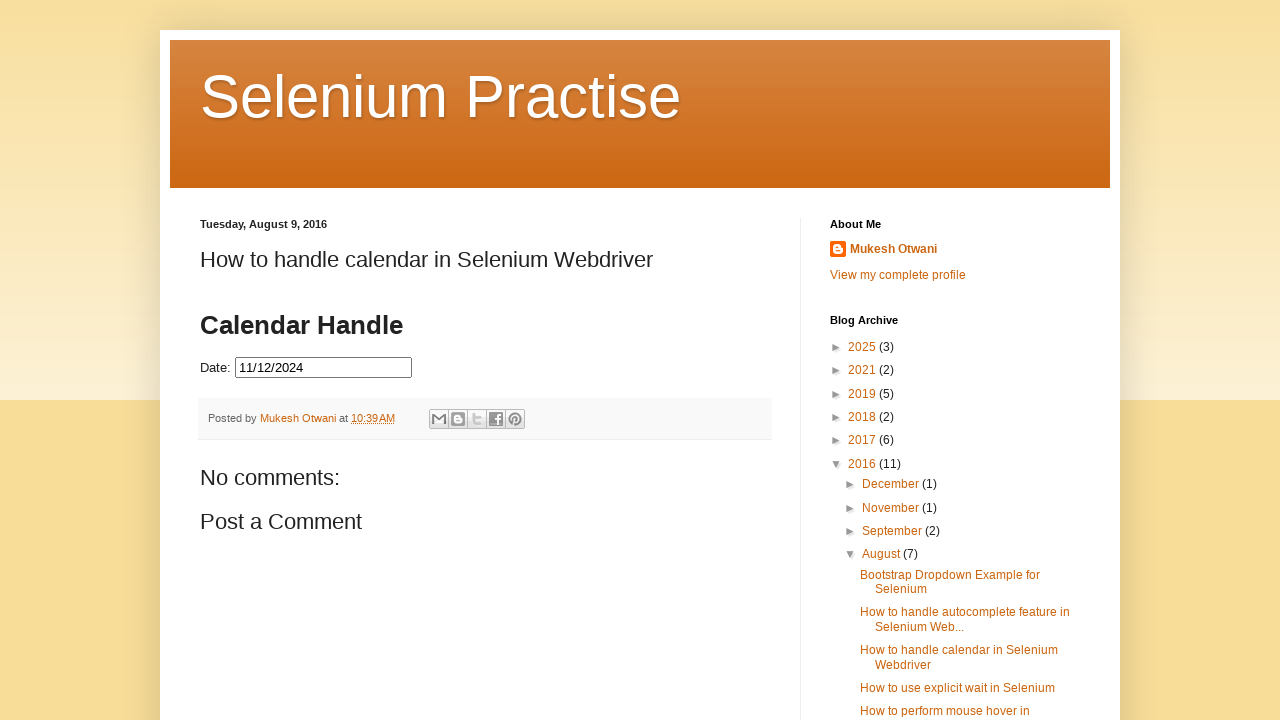